Automates file download interaction by clicking on a specific location, selecting save option with keyboard navigation, and confirming with Enter key

Starting URL: http://spreadsheetpage.com/index.php/file/C35/P10/

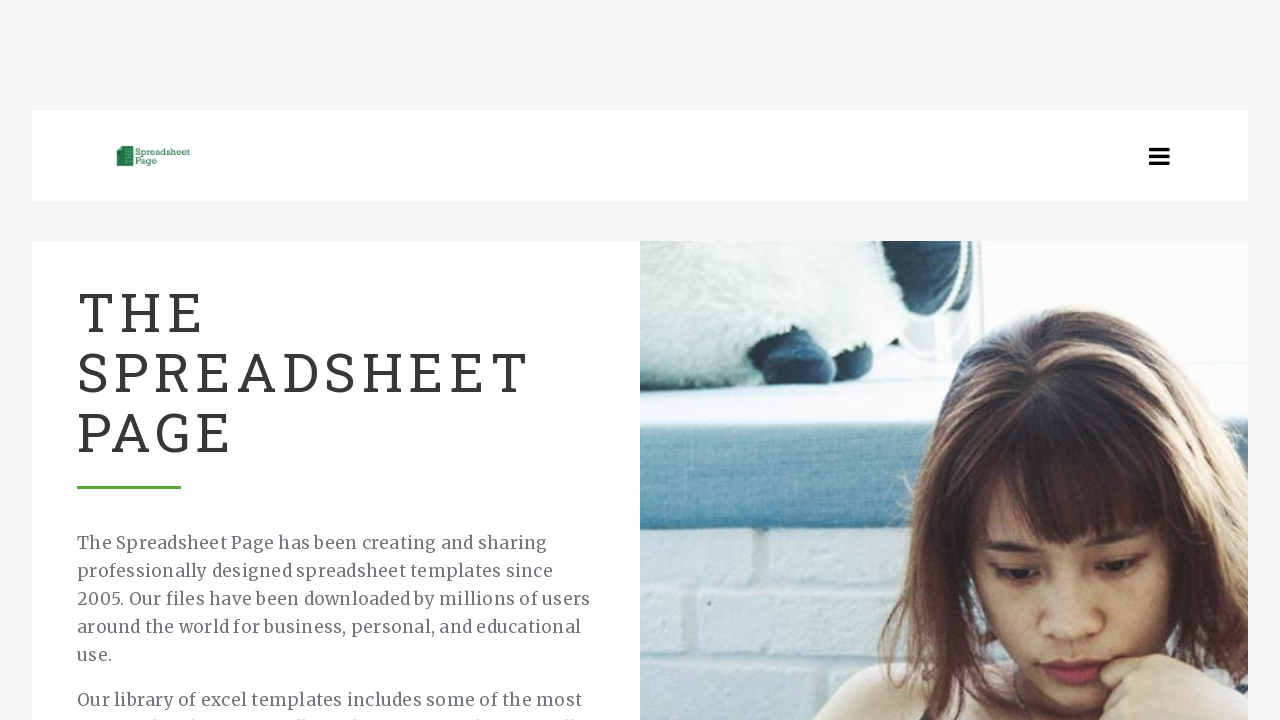

Clicked on download link at coordinates (630, 420) at (630, 420)
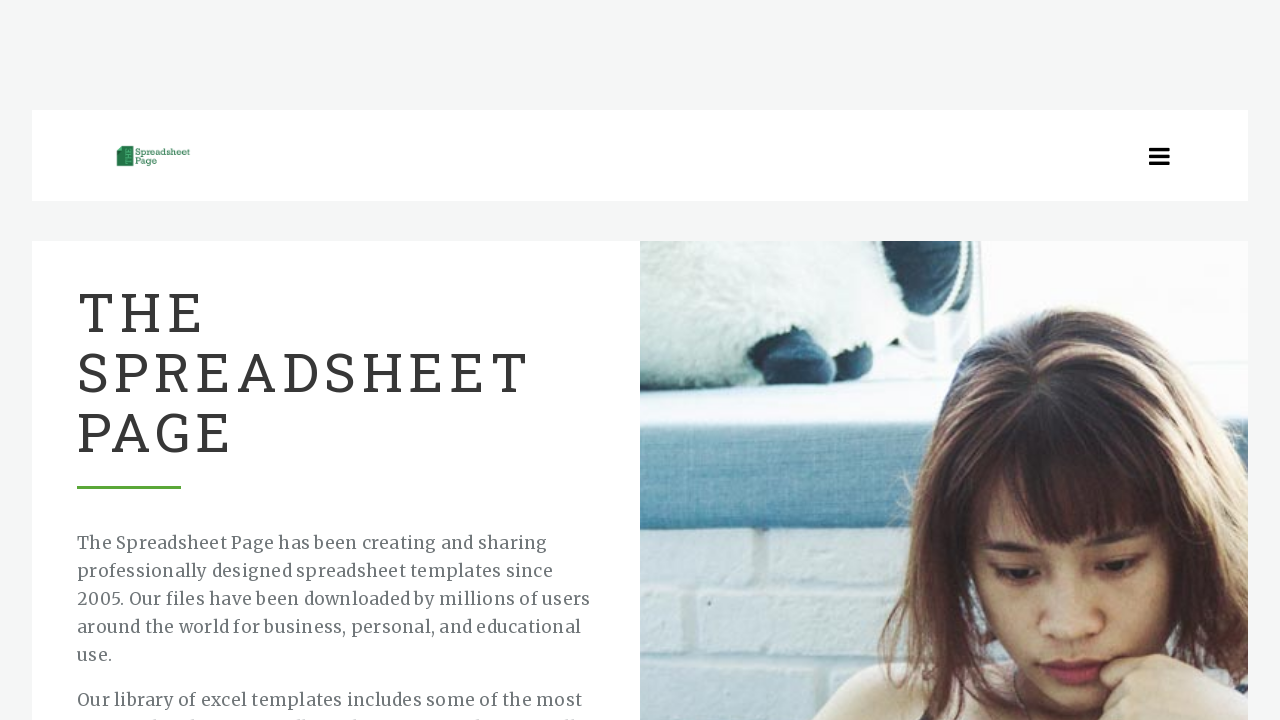

Waited 1500ms for download dialog to appear
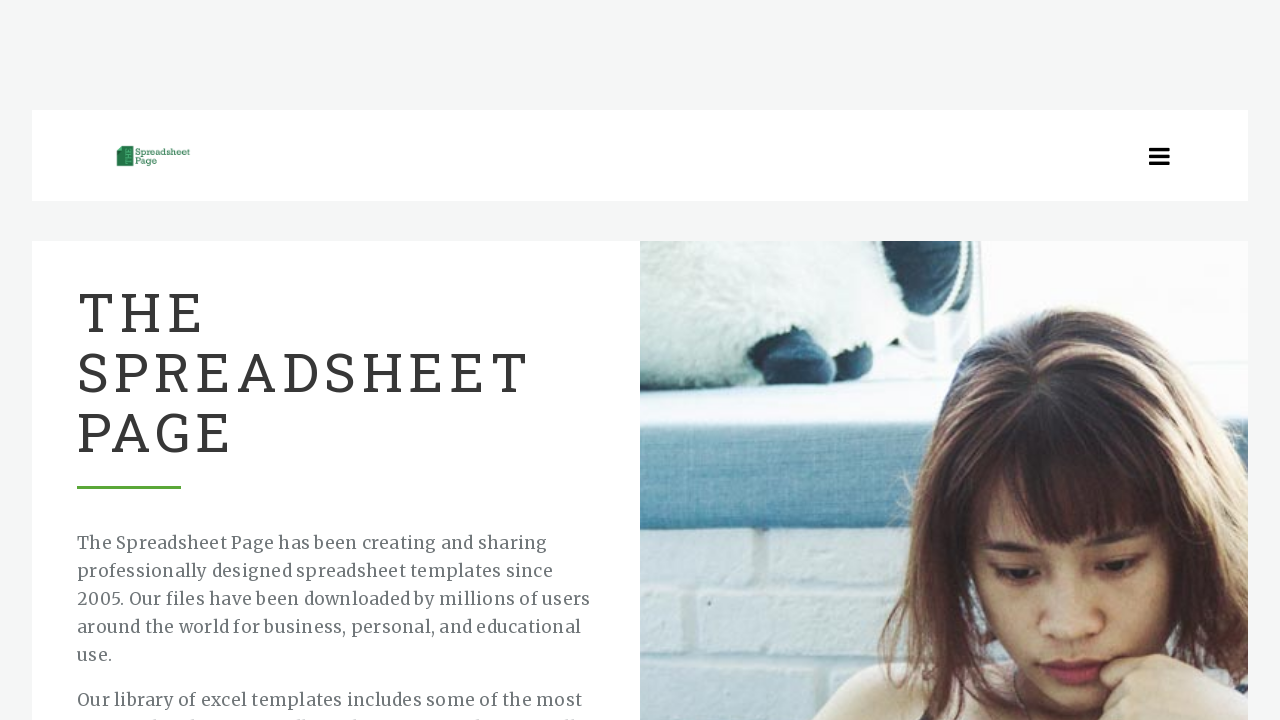

Pressed ArrowDown key to select Save option
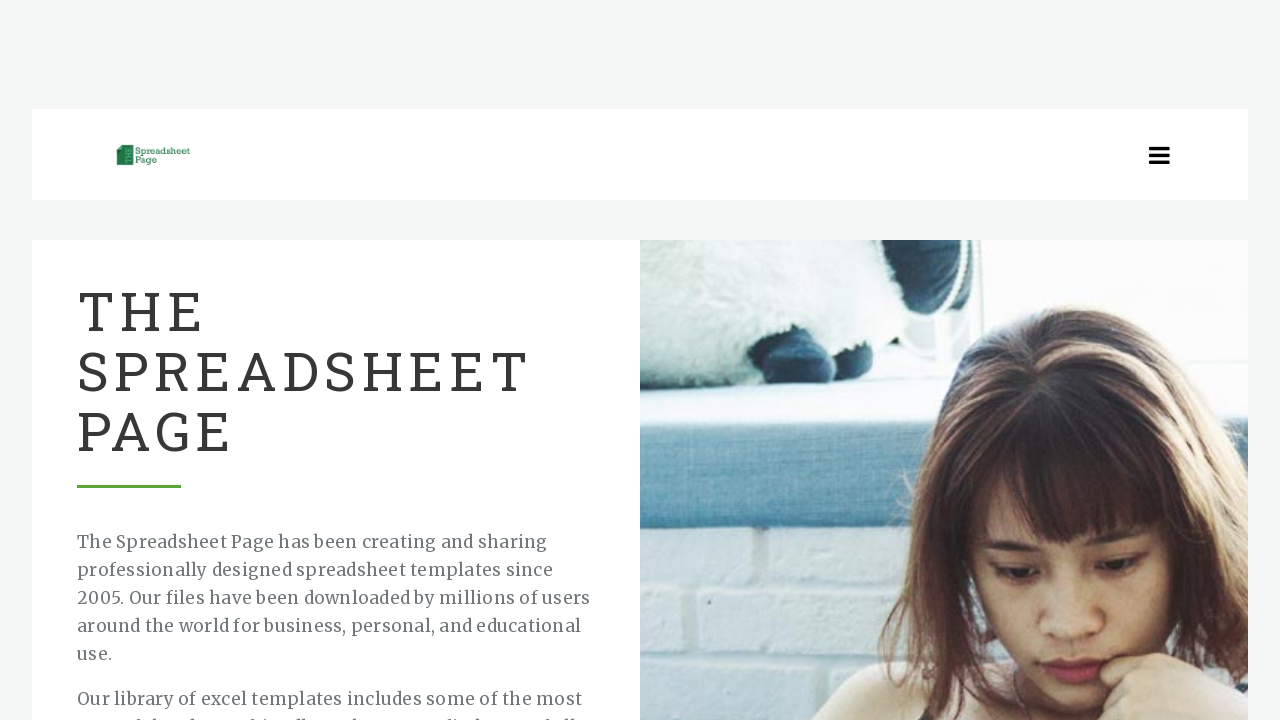

Waited 2000ms before confirming
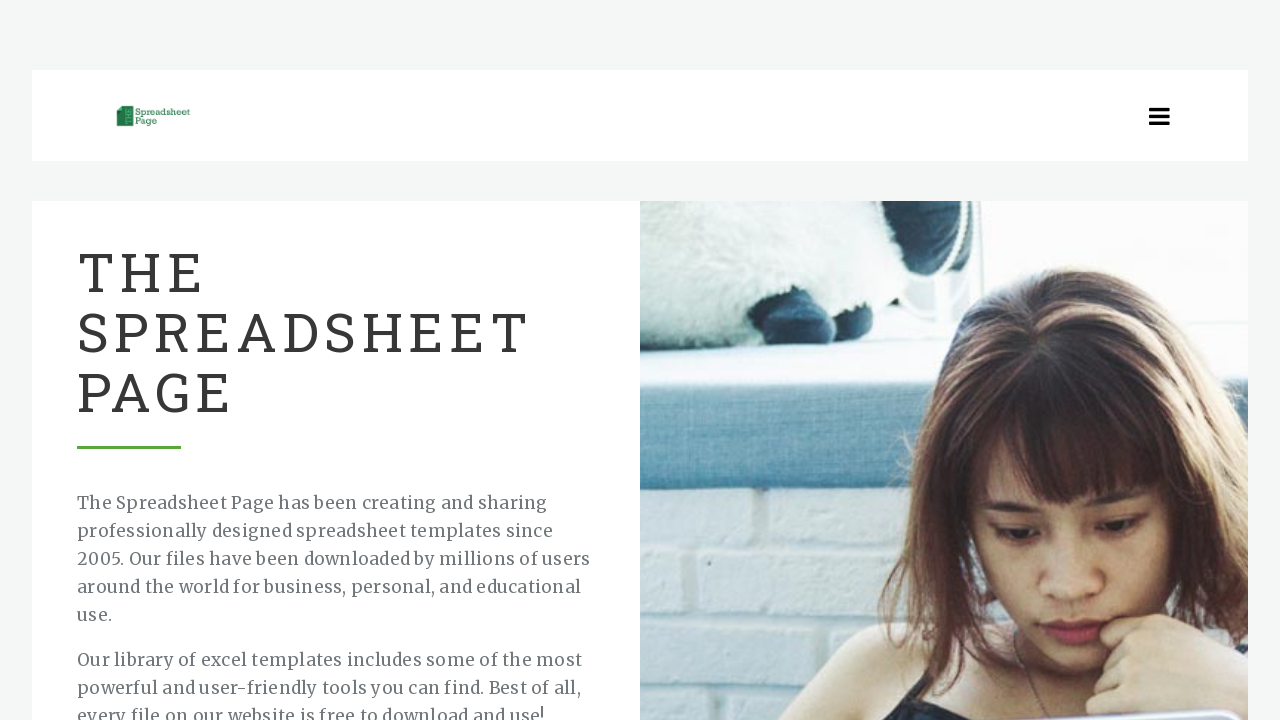

Pressed Enter to confirm and save the file
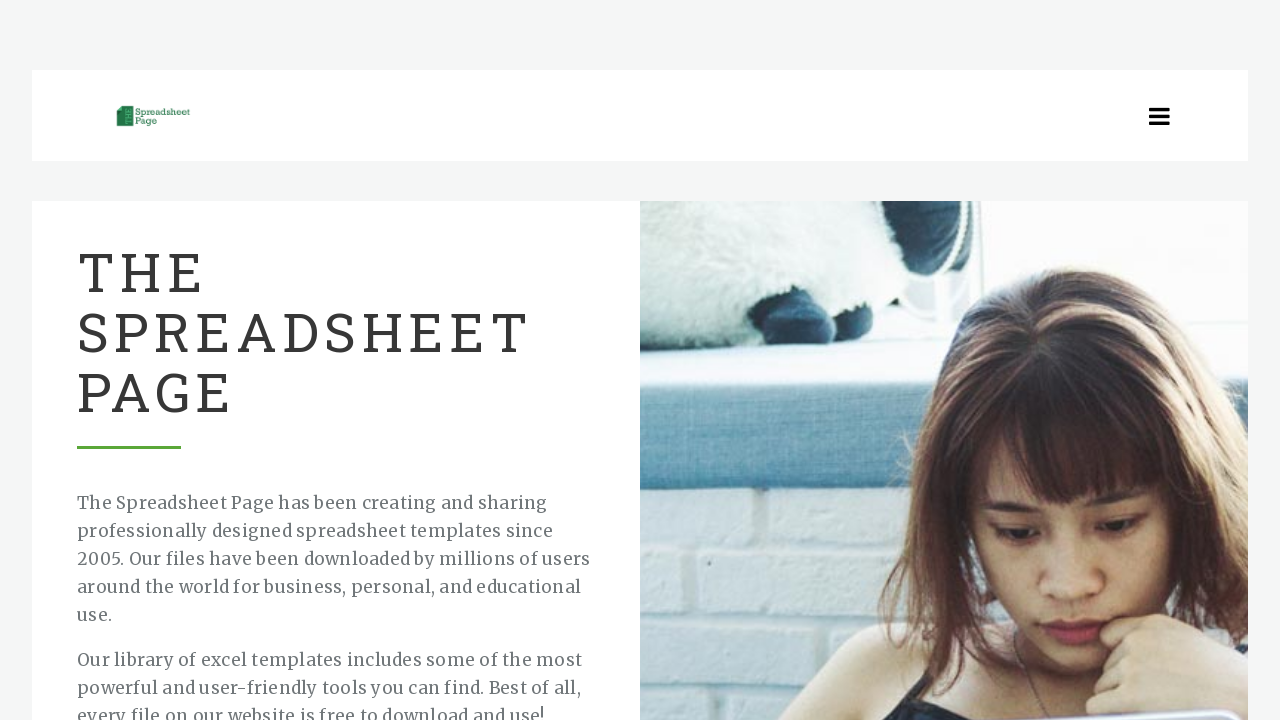

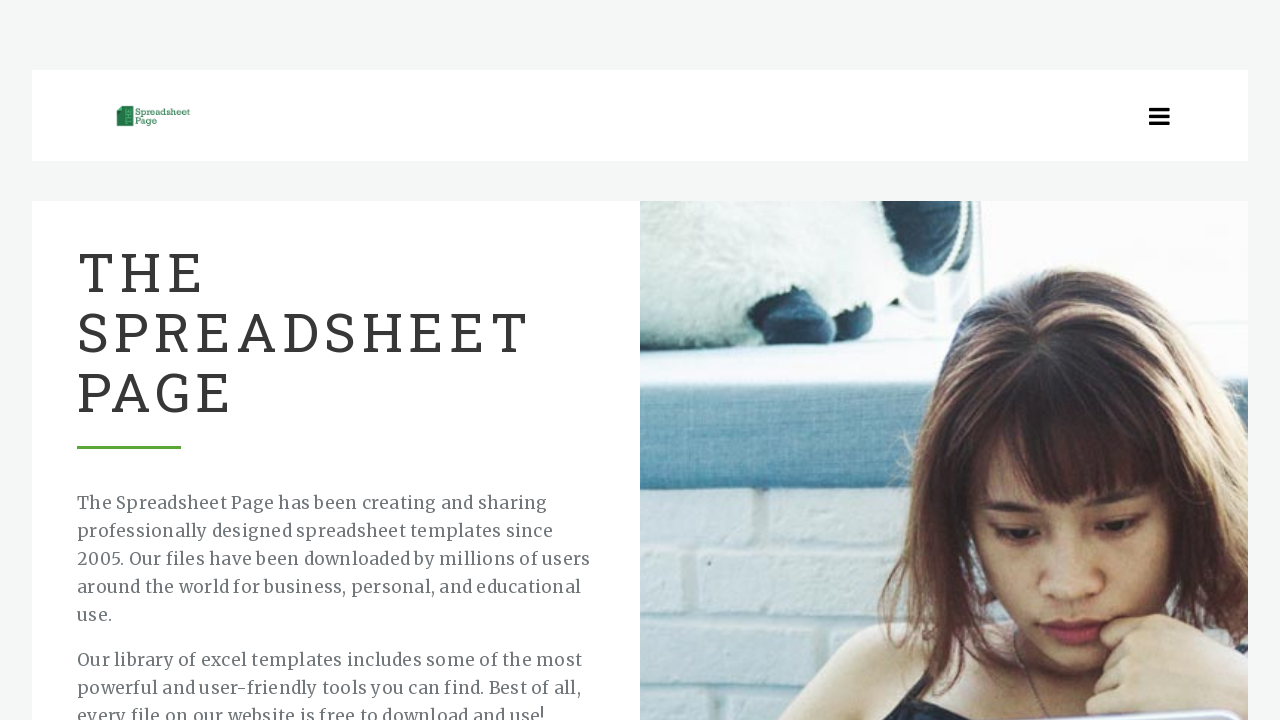